Tests search functionality by entering a search term and verifying filtered results

Starting URL: https://rahulshettyacademy.com/seleniumPractise/#/offers

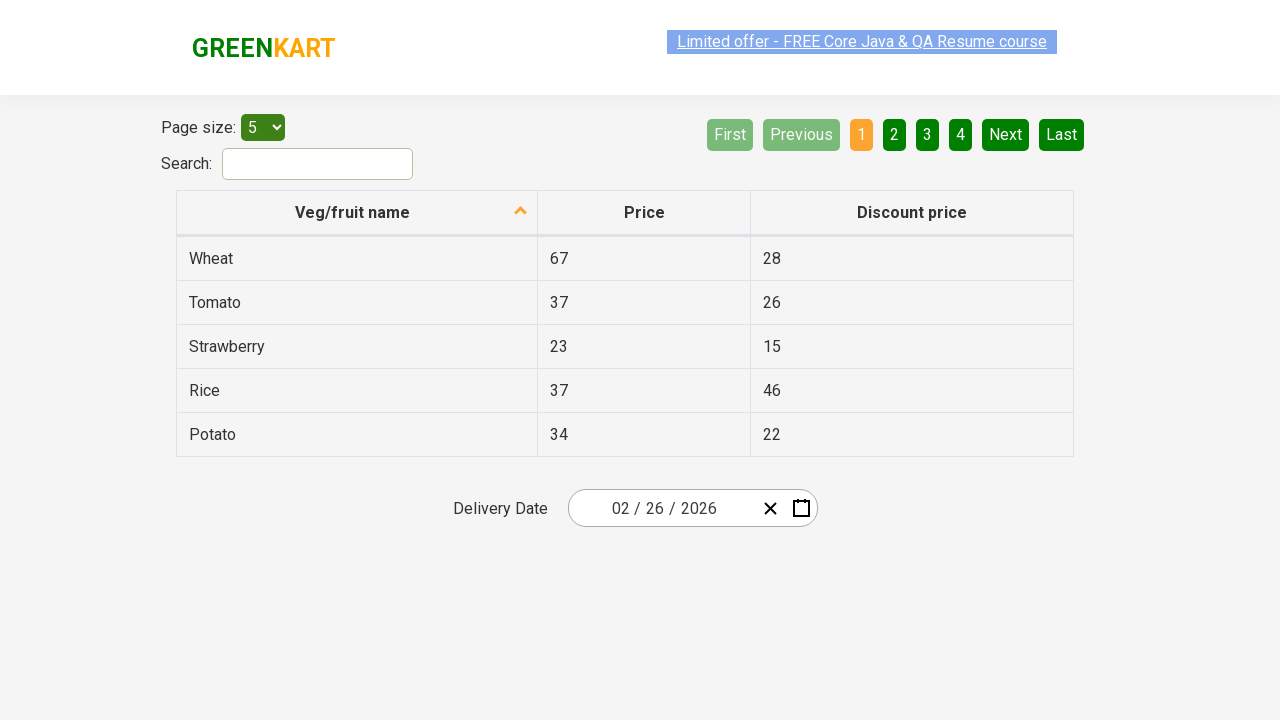

Filled search field with 'Tomato' on #search-field
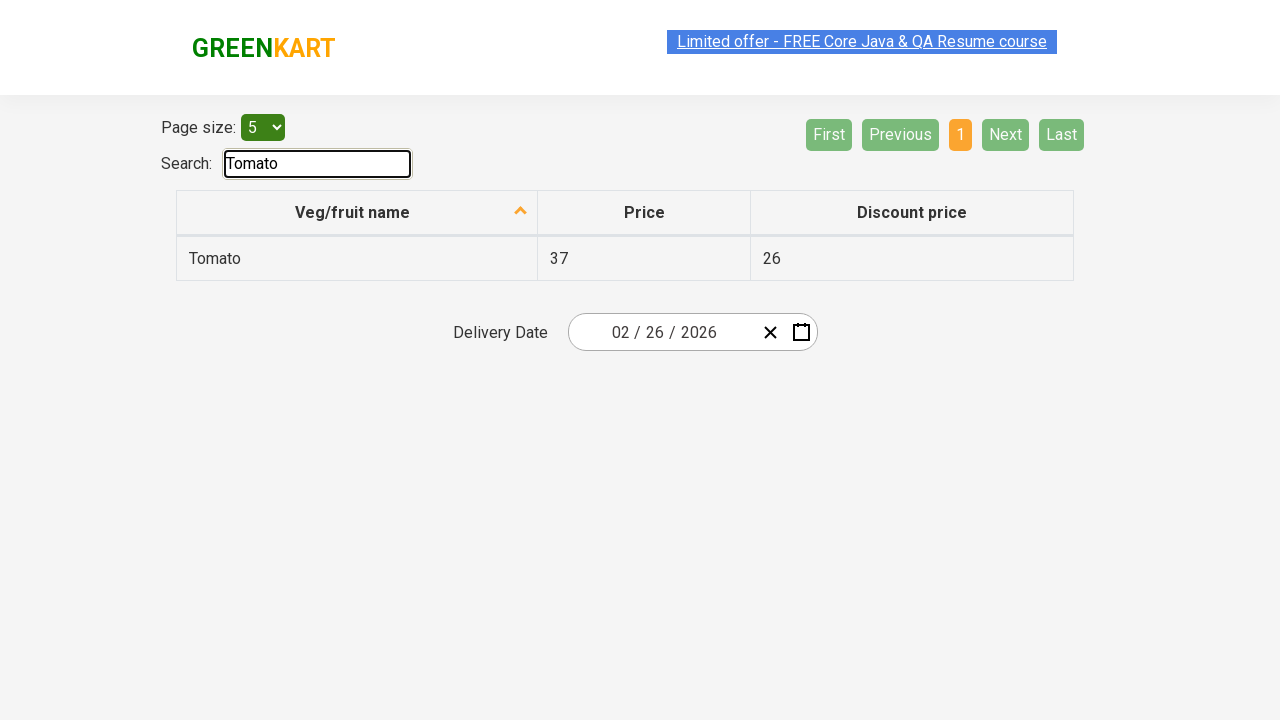

Waited 500ms for results to filter
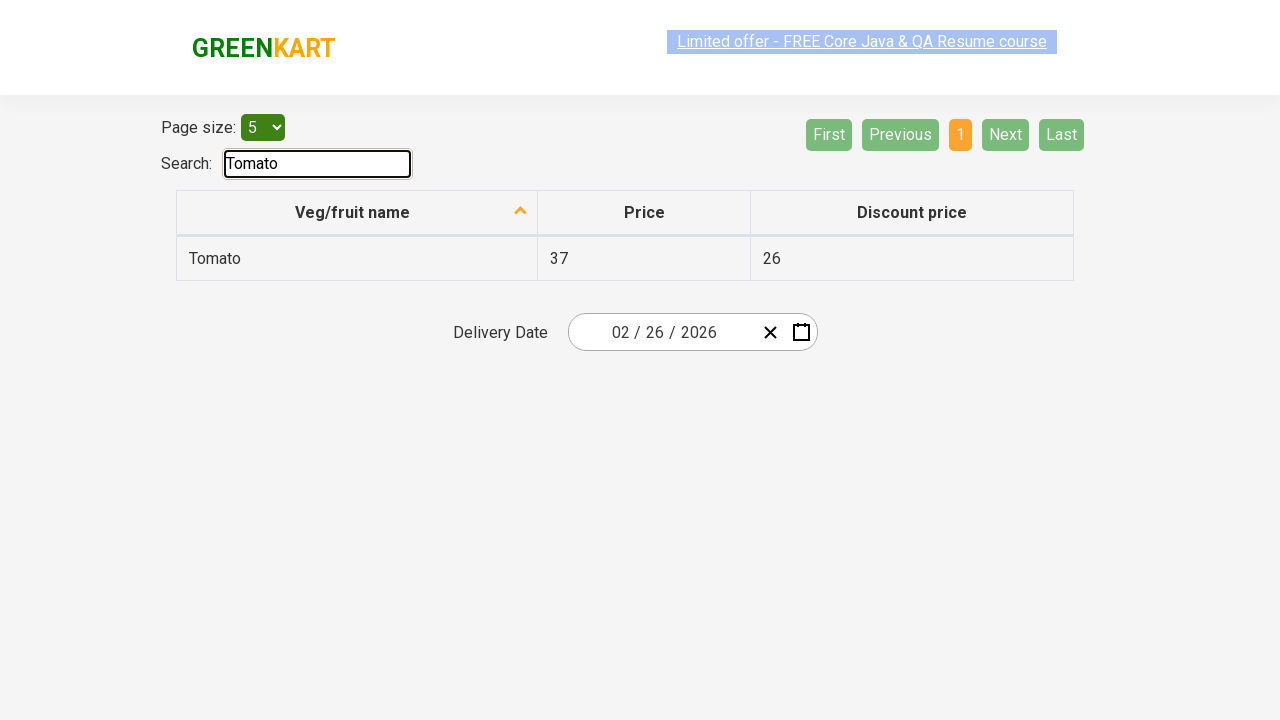

Retrieved filtered vegetable list from table
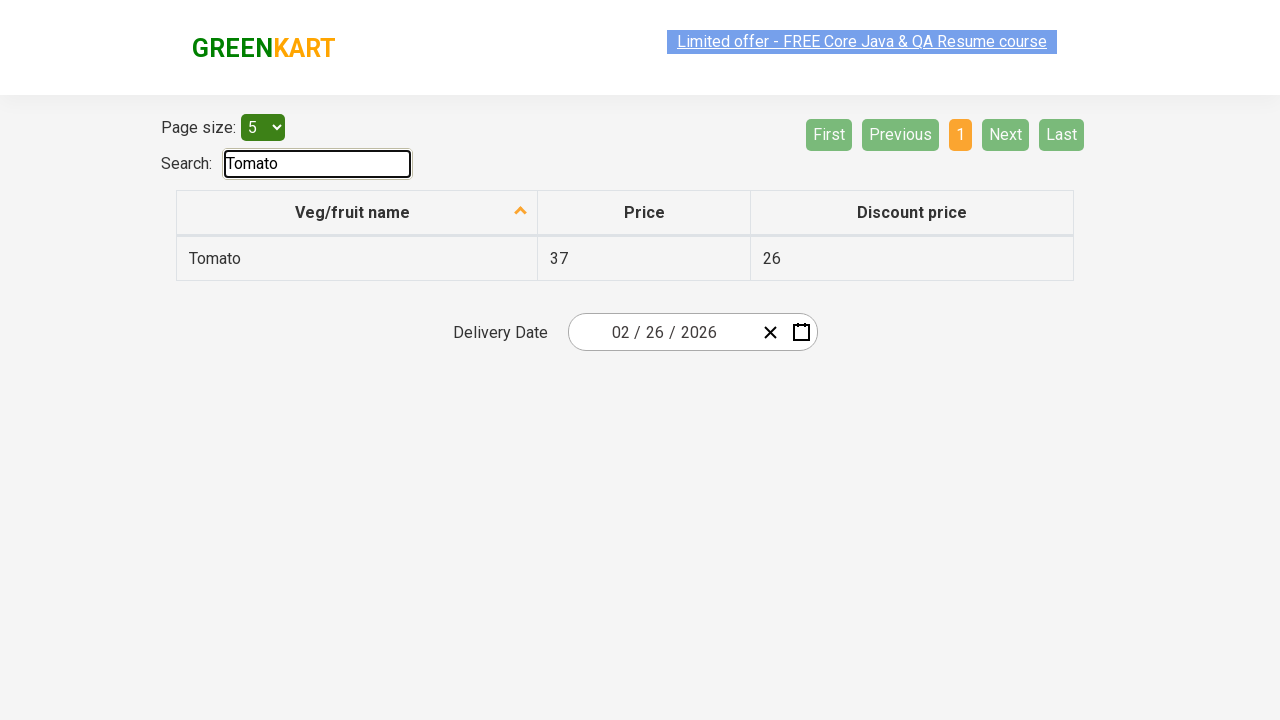

Verified that exactly 1 search result is displayed
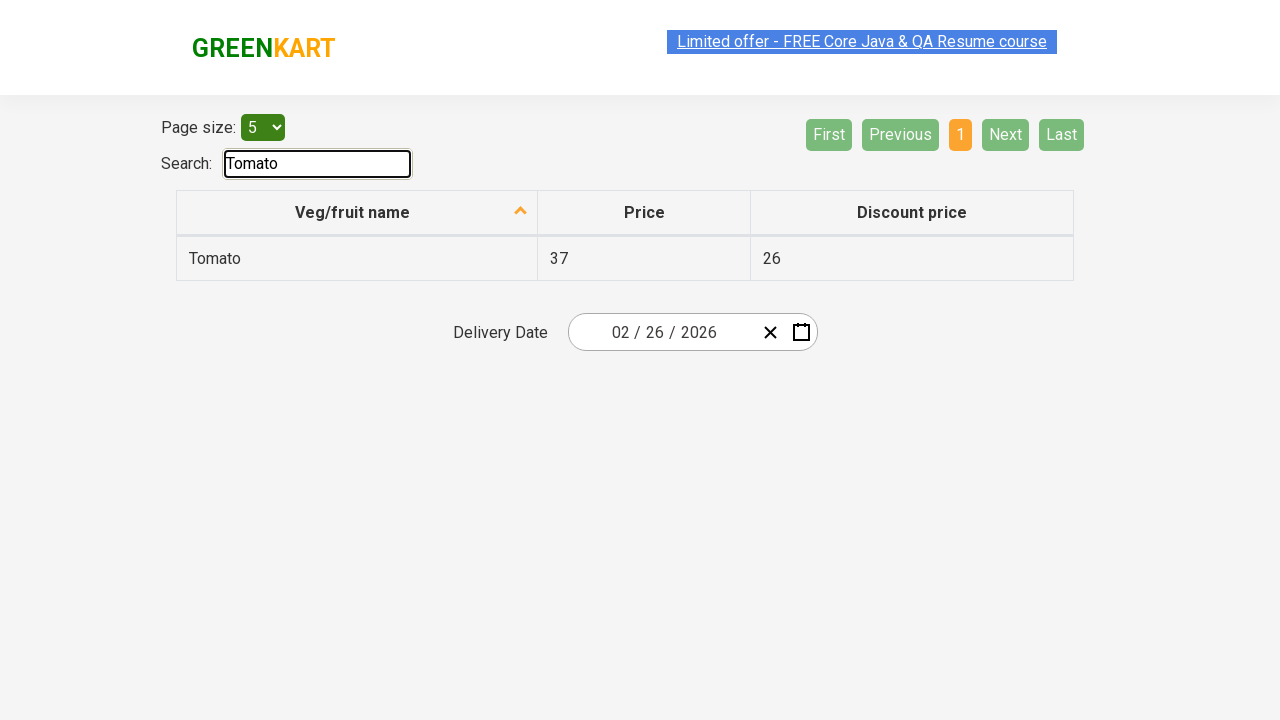

Verified that search result contains 'Tomato'
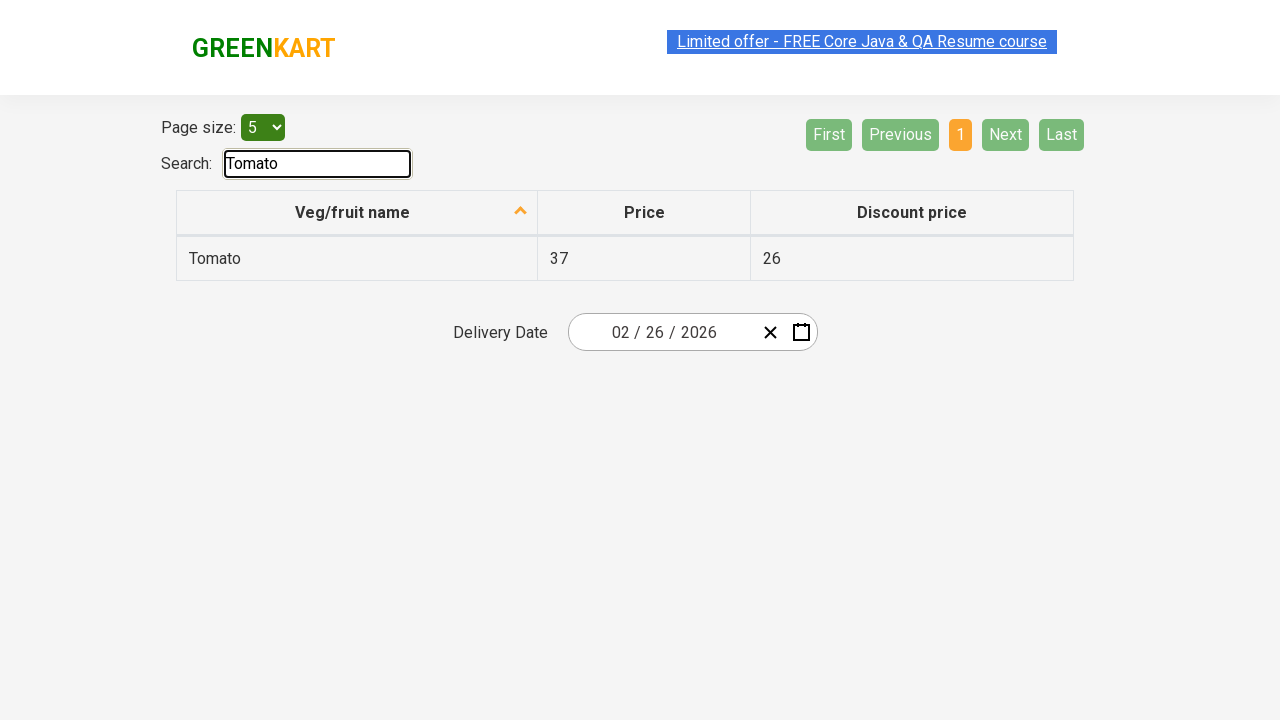

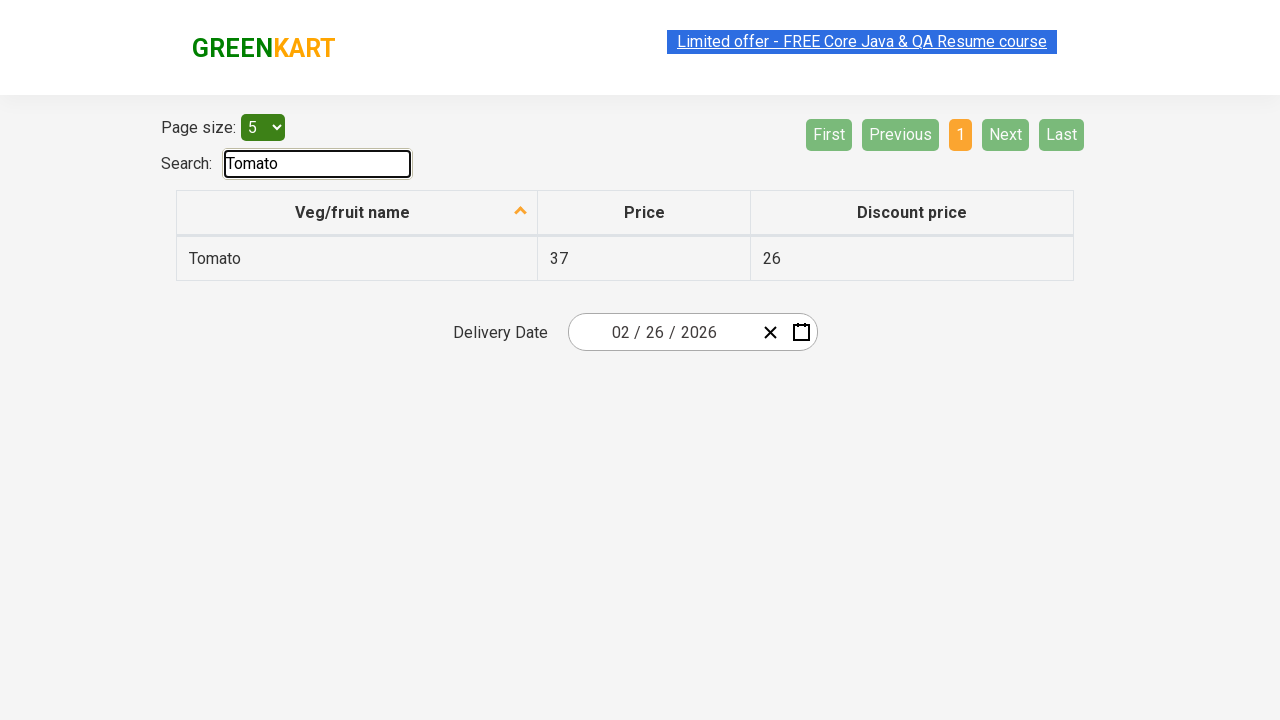